Navigates to WebDriverIO homepage and verifies the Get Started button is enabled

Starting URL: https://webdriver.io

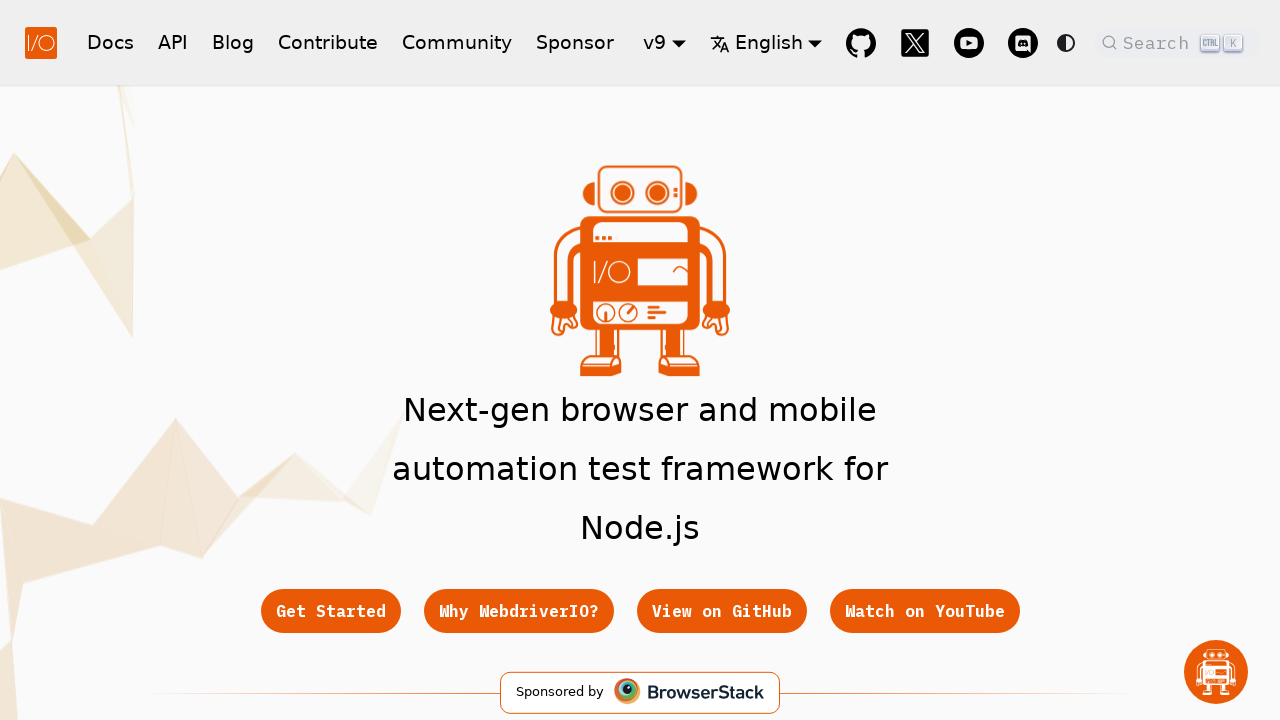

Located Get Started button element
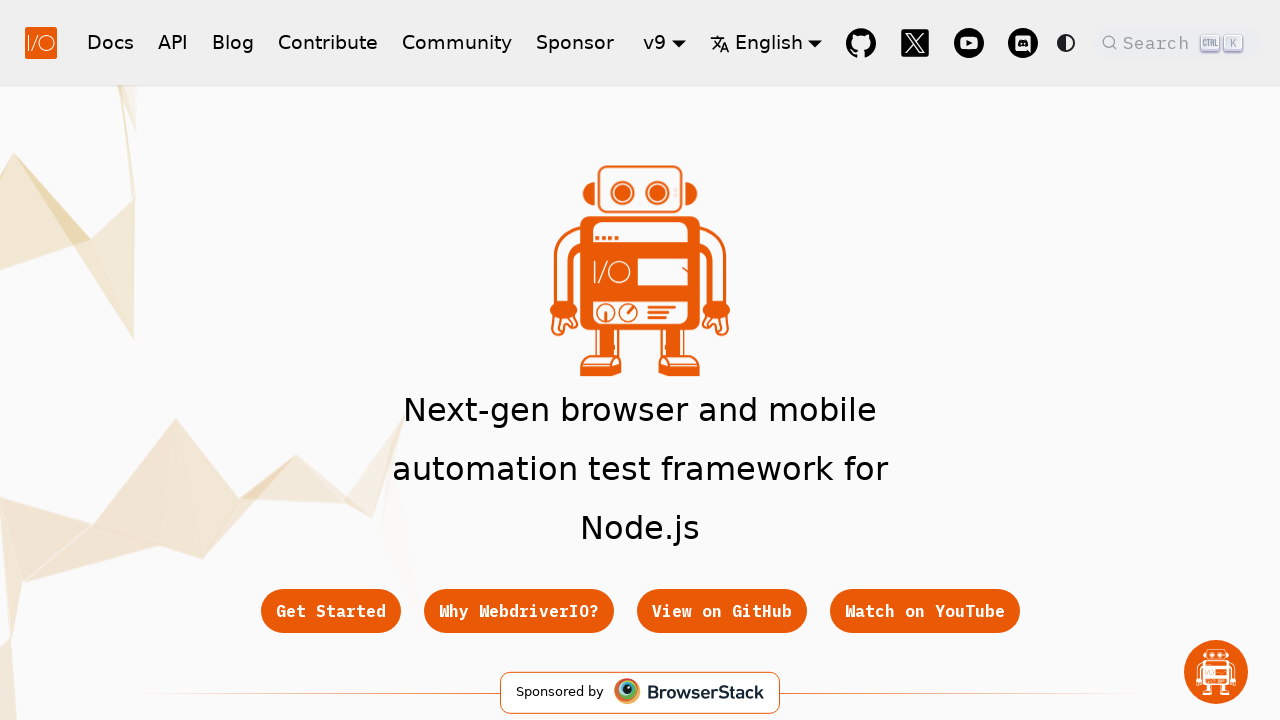

Waited for Get Started button to become visible
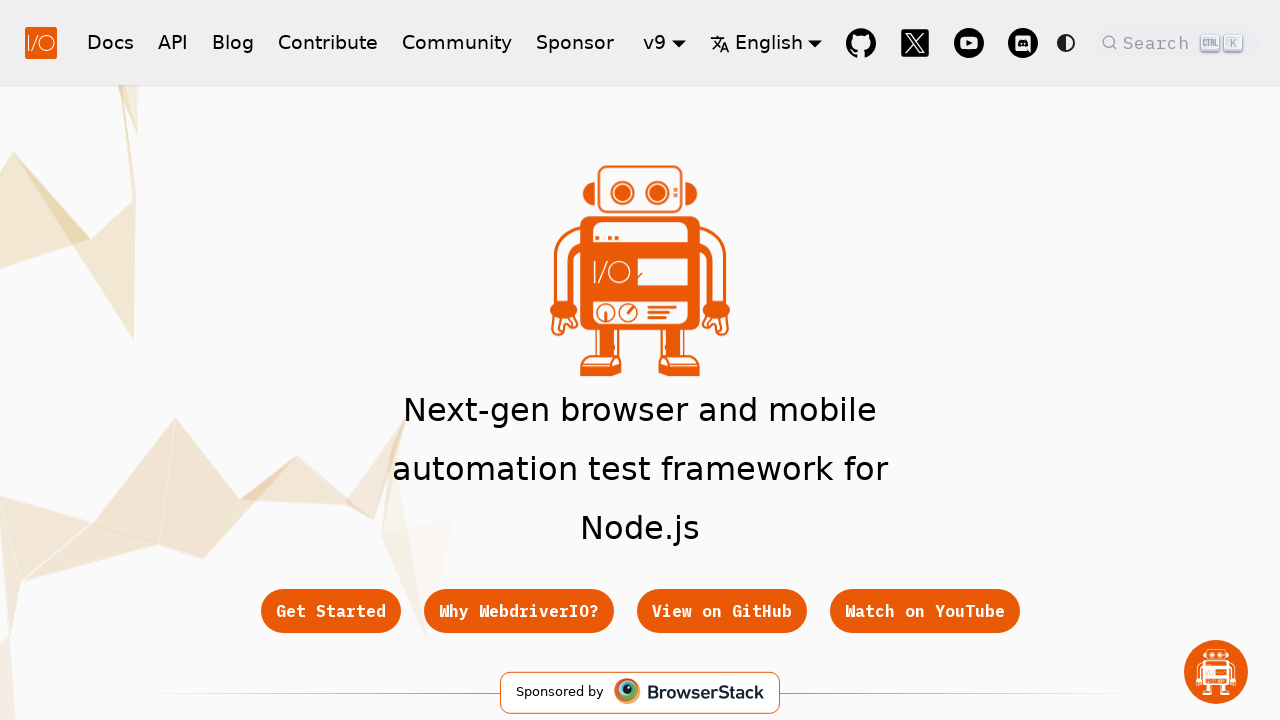

Verified Get Started button is enabled
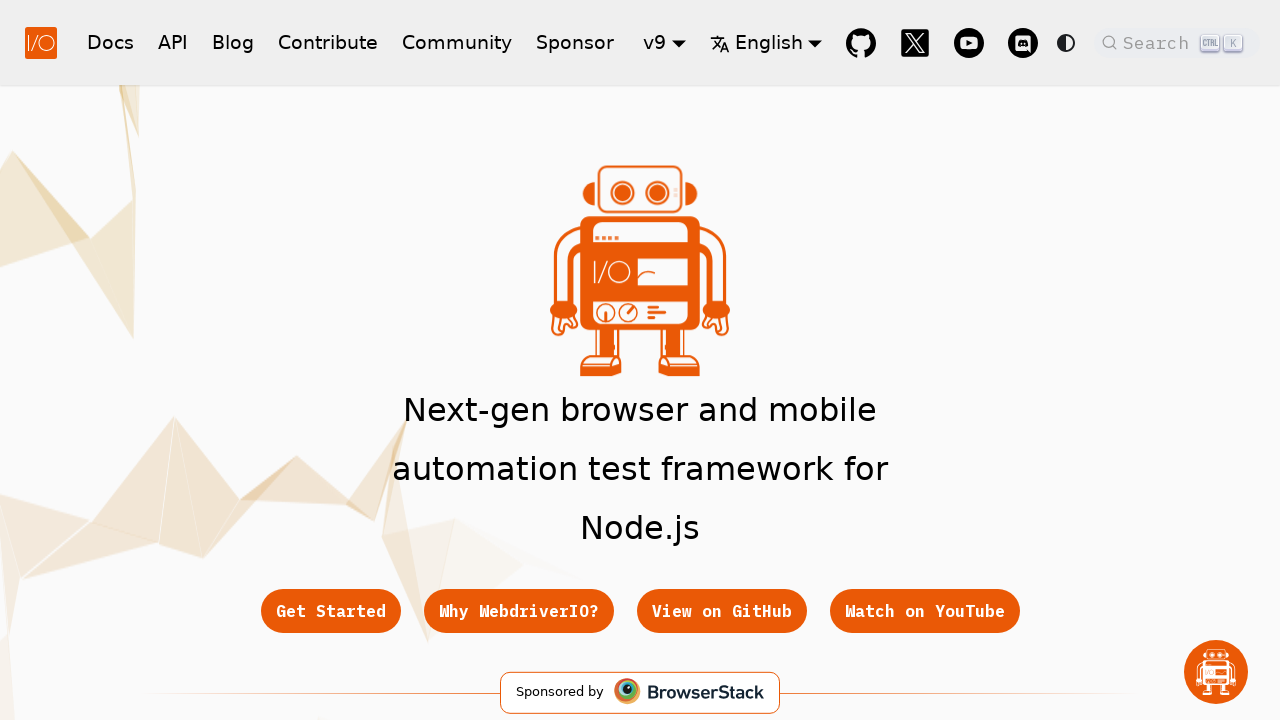

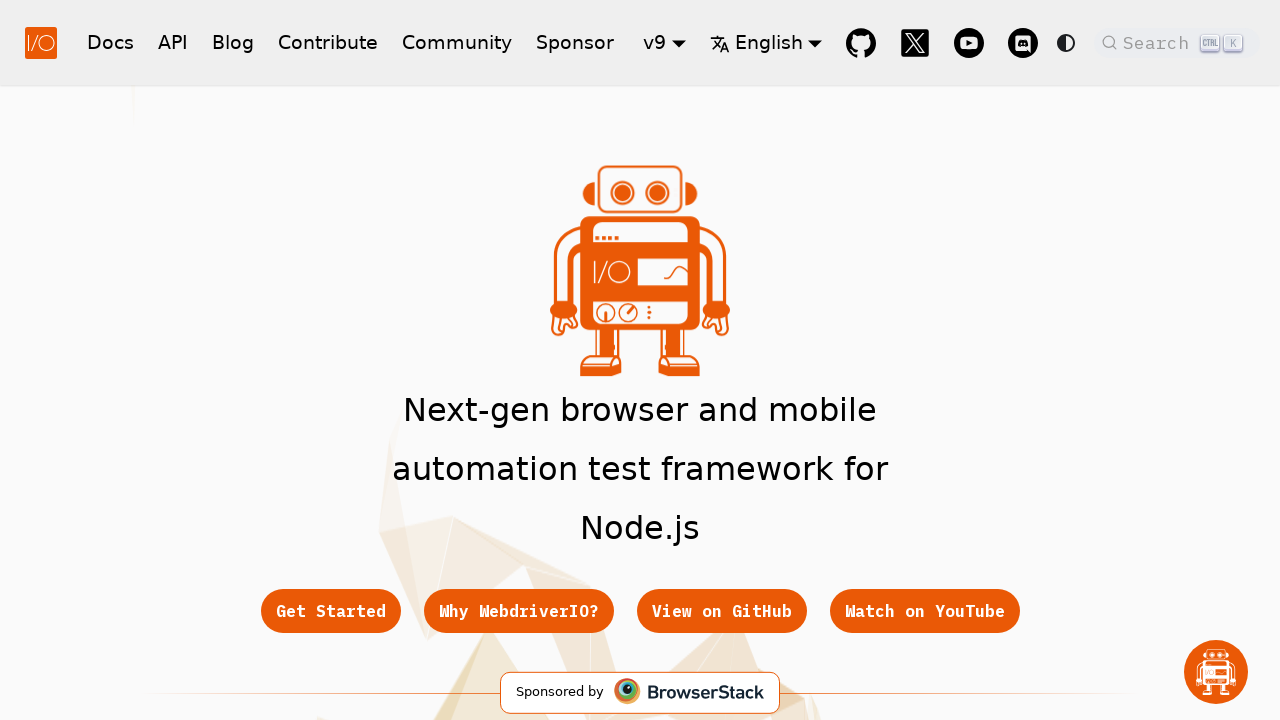